Clicks on a link labeled "two" and verifies the page title changes

Starting URL: http://guinea-pig.webdriver.io/

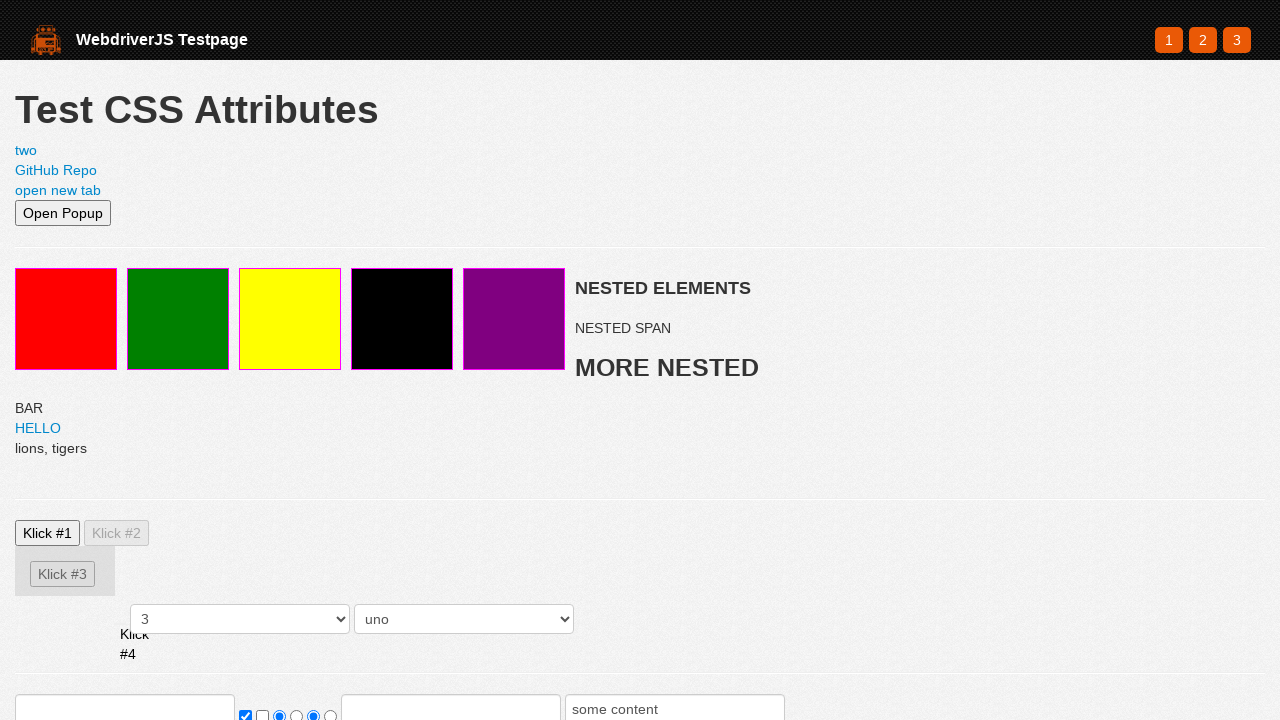

Clicked on link labeled 'two' at (26, 150) on a:has-text('two')
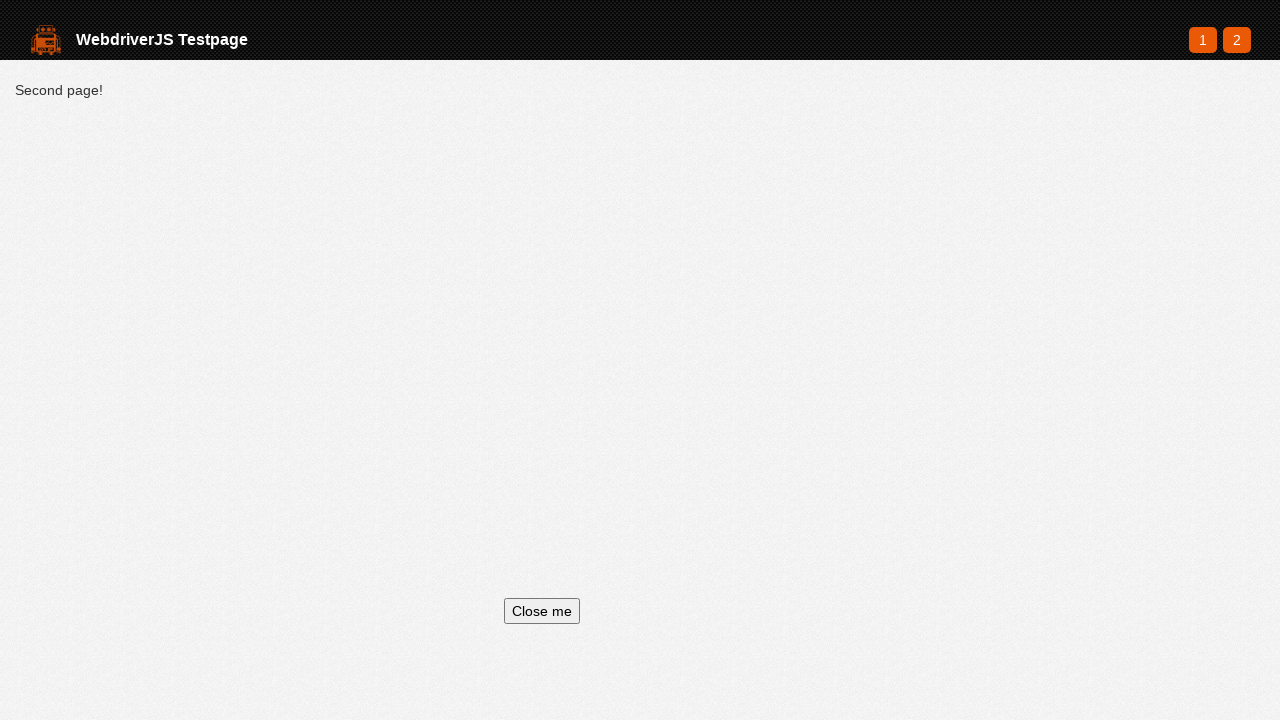

Verified page title changed to 'two'
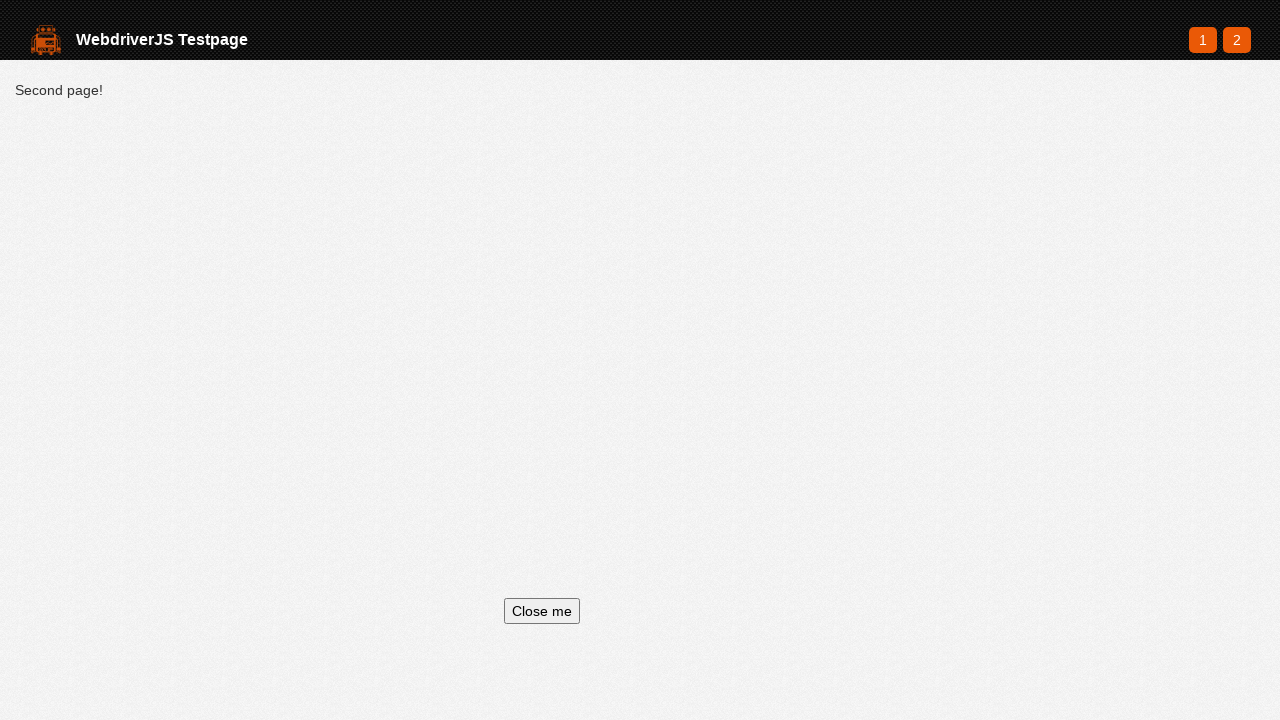

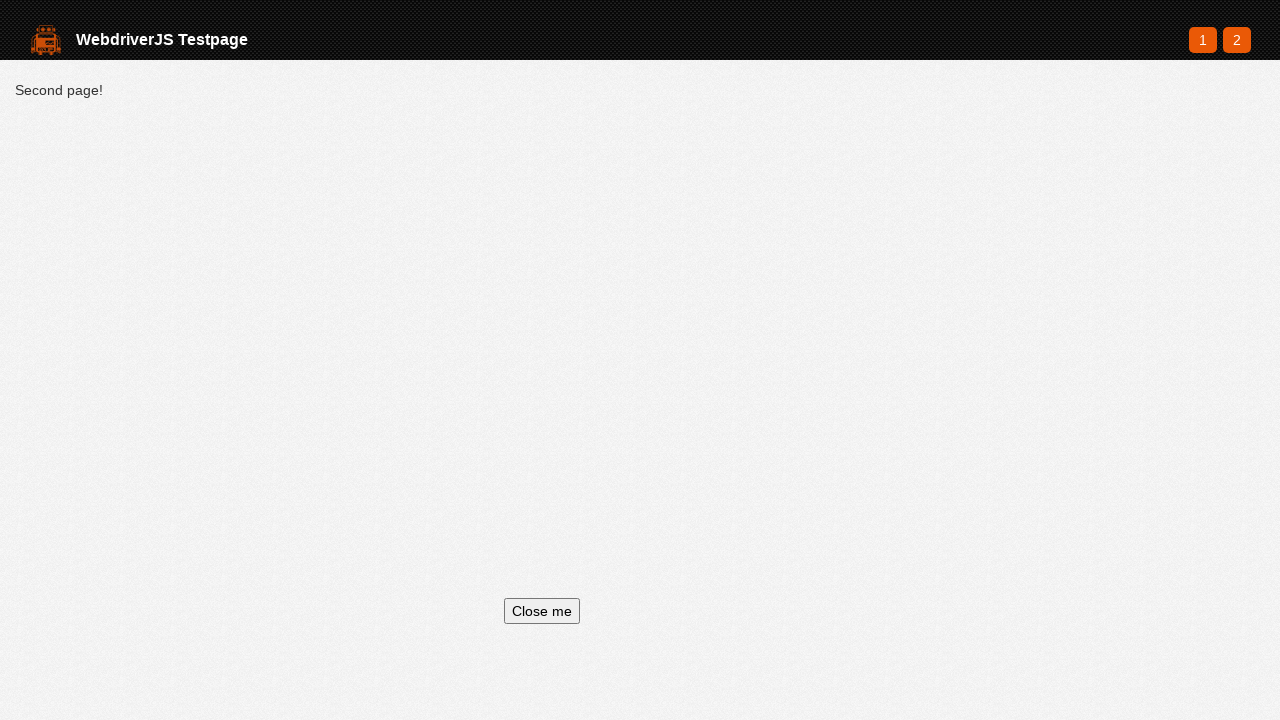